Tests the return cat functionality by setting up cookie state, navigating to Rent-A-Cat, returning cat ID 2, and verifying success message

Starting URL: https://cs1632.appspot.com/rent-a-cat/

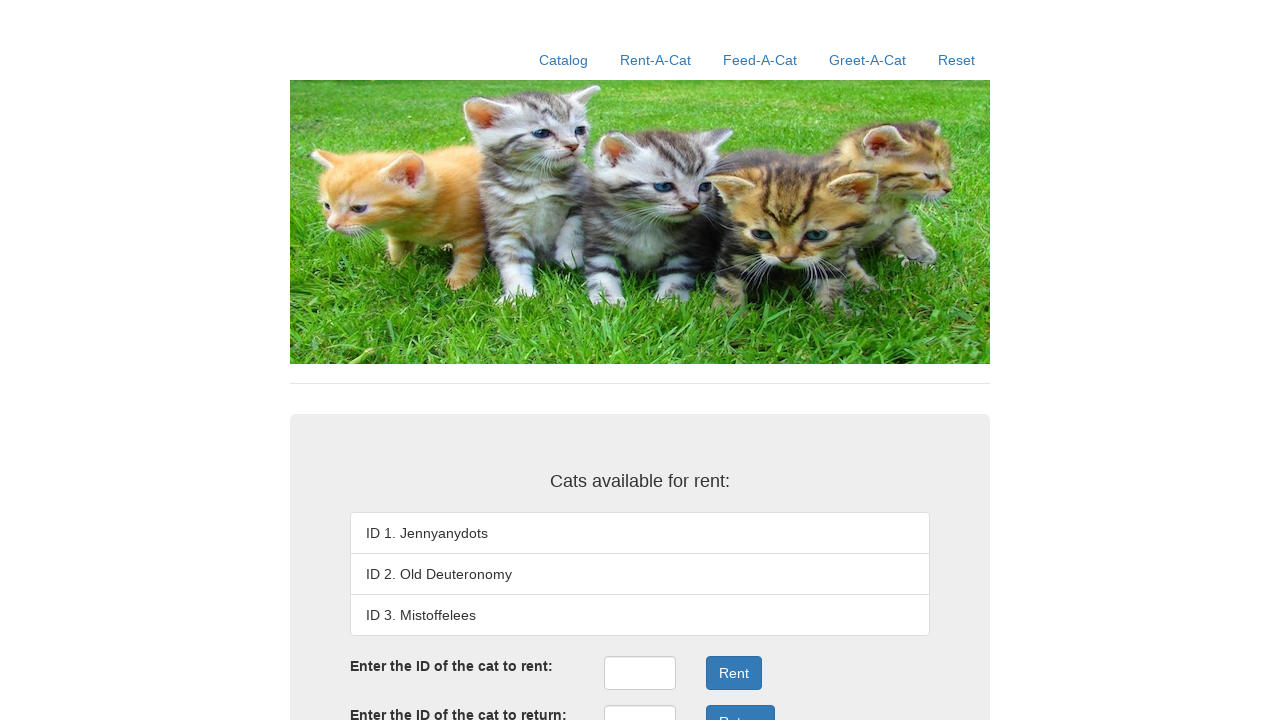

Set up cookies to simulate rented cat state (cat IDs 1 and 3 not rented, cat ID 2 rented)
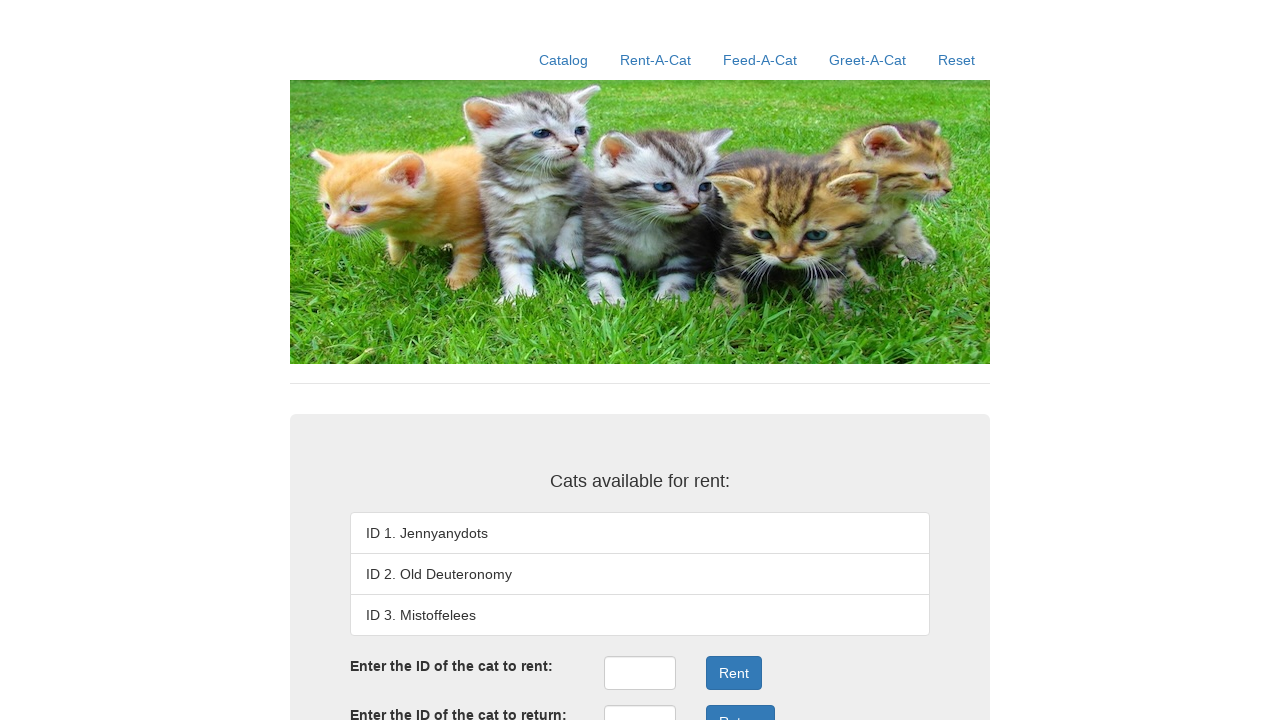

Clicked Rent-A-Cat link at (656, 60) on text=Rent-A-Cat
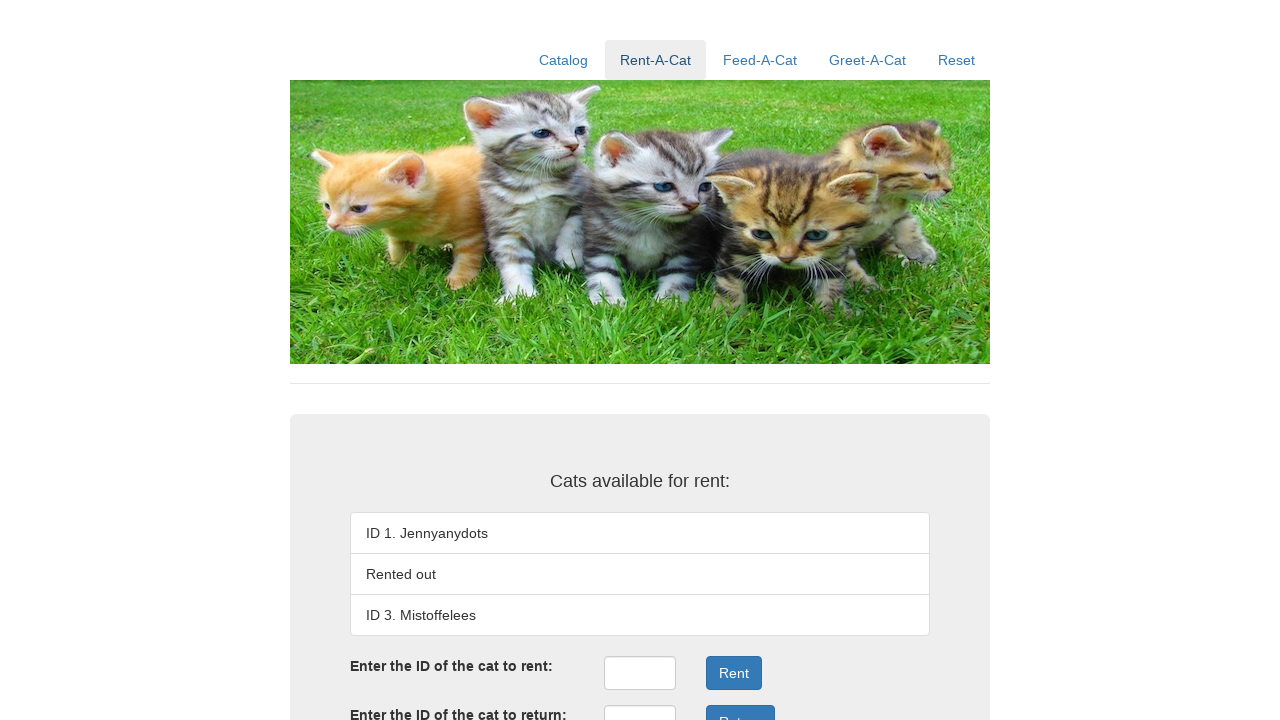

Clicked return ID input field at (640, 703) on #returnID
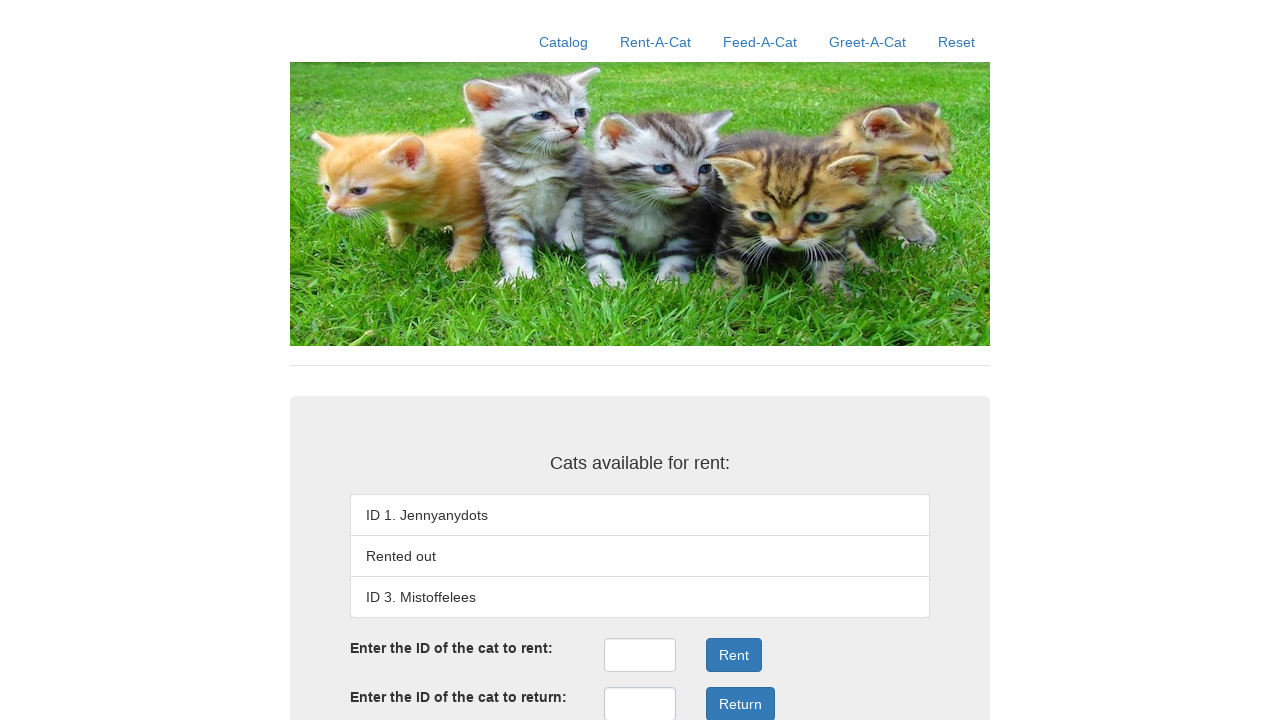

Filled return ID field with '2' on #returnID
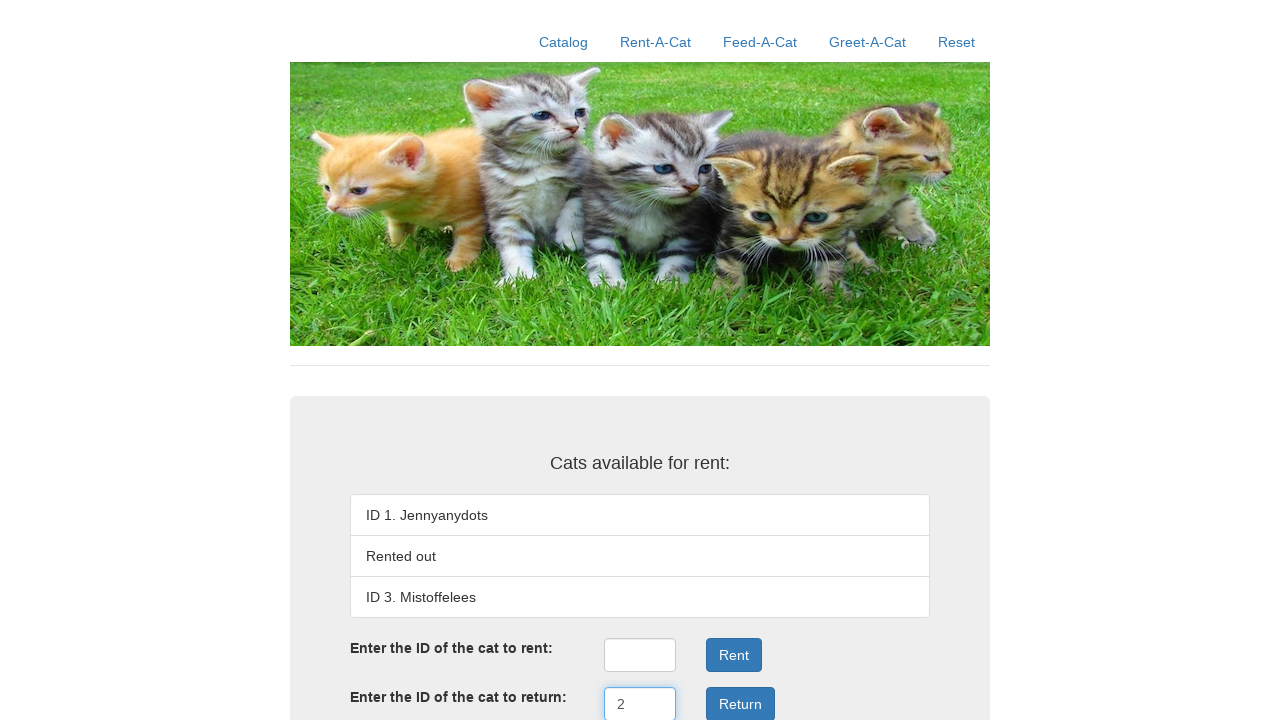

Clicked return button to submit return request for cat ID 2 at (740, 703) on .form-group:nth-child(4) .btn
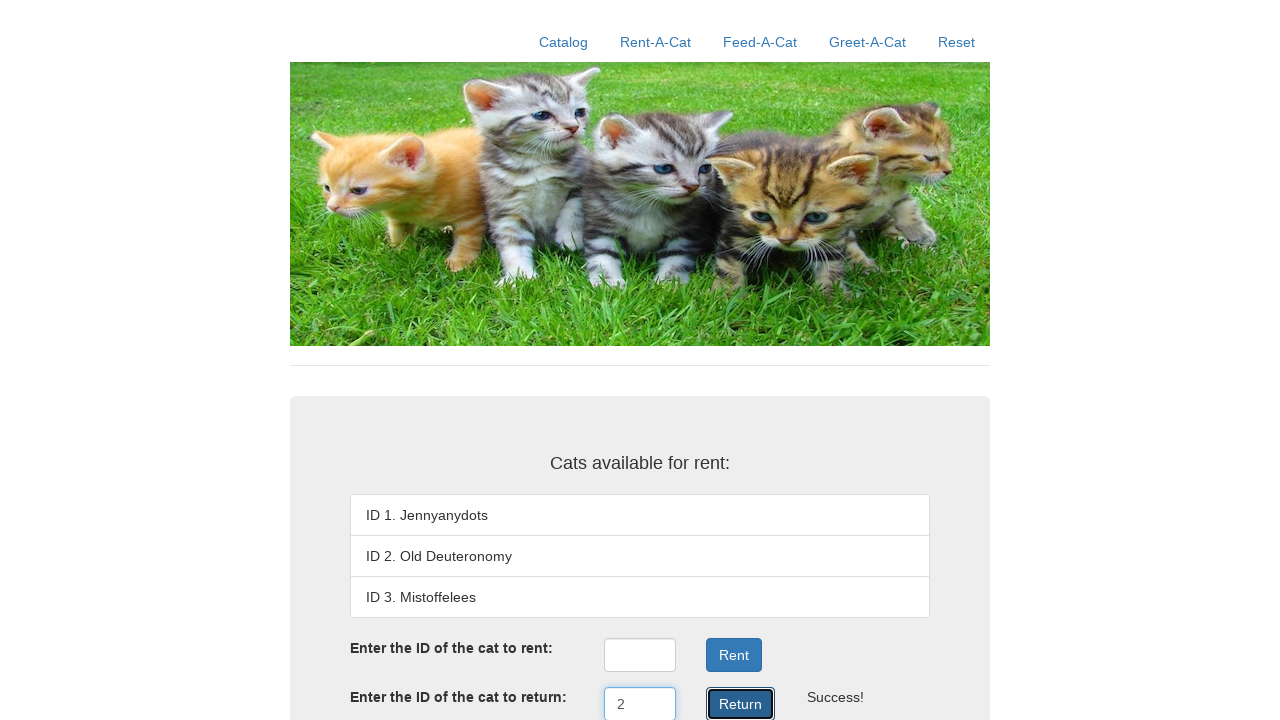

Return result message loaded
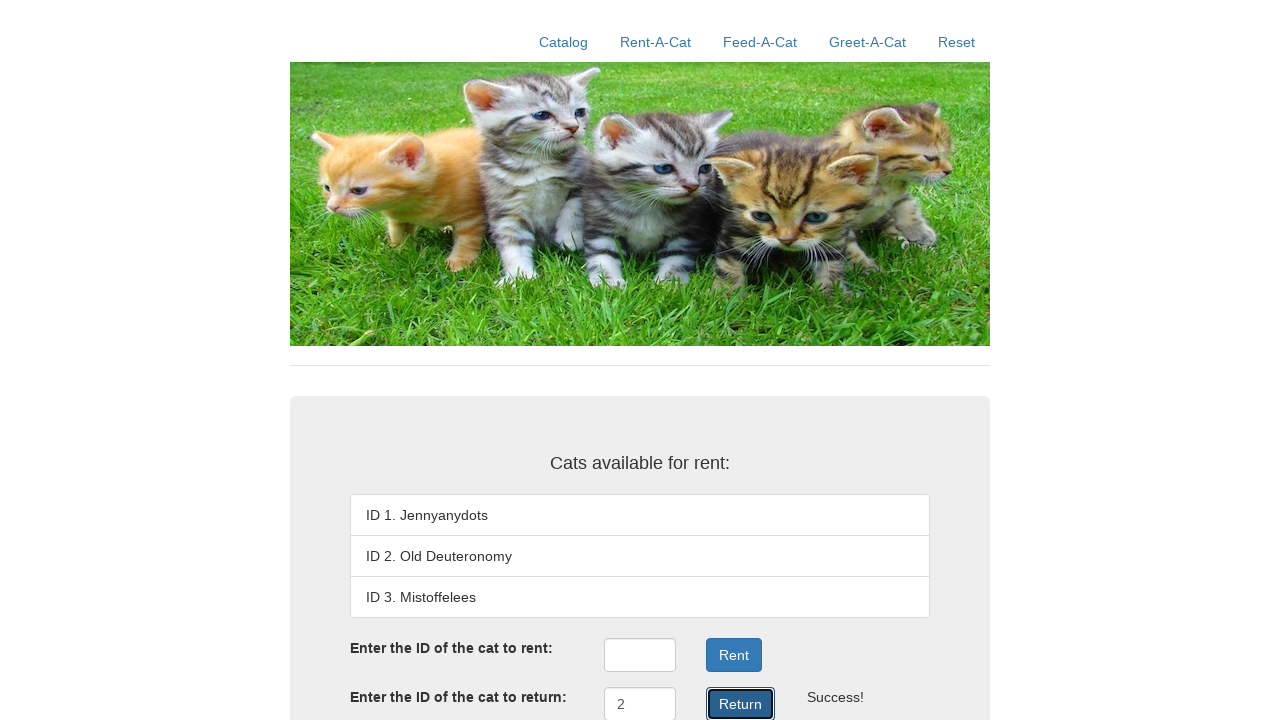

Verified success message displayed: 'Success!'
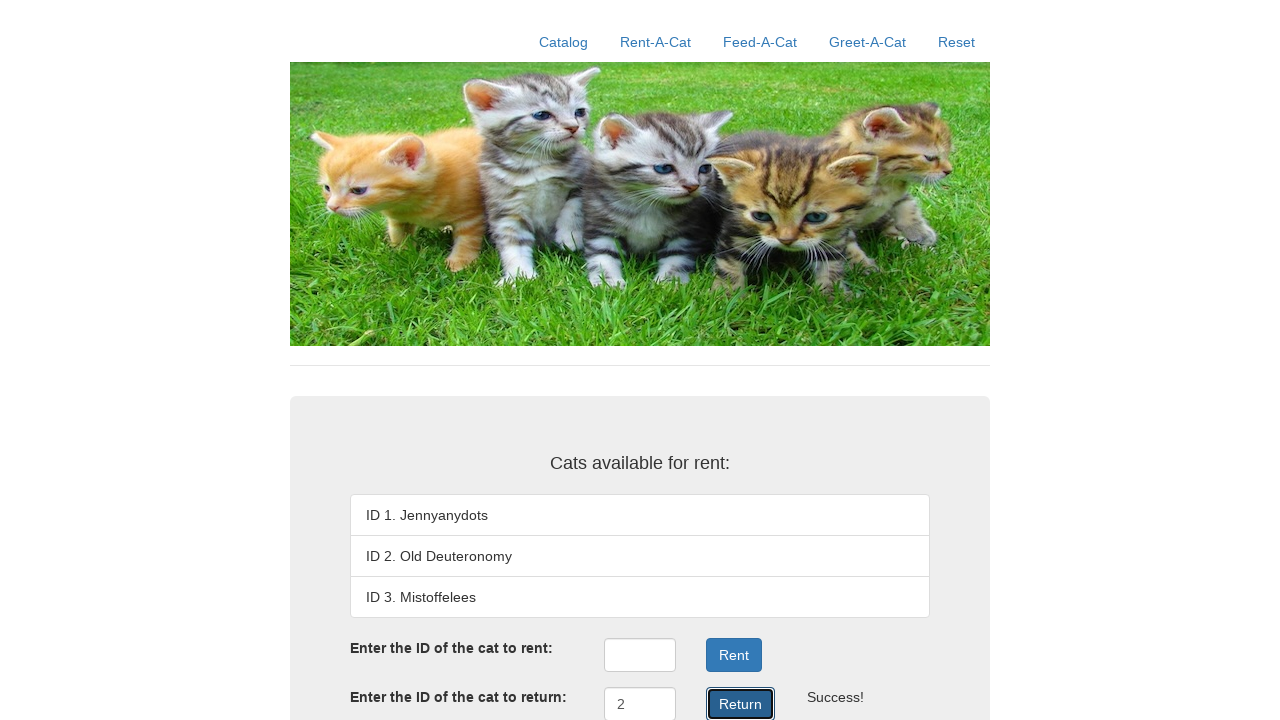

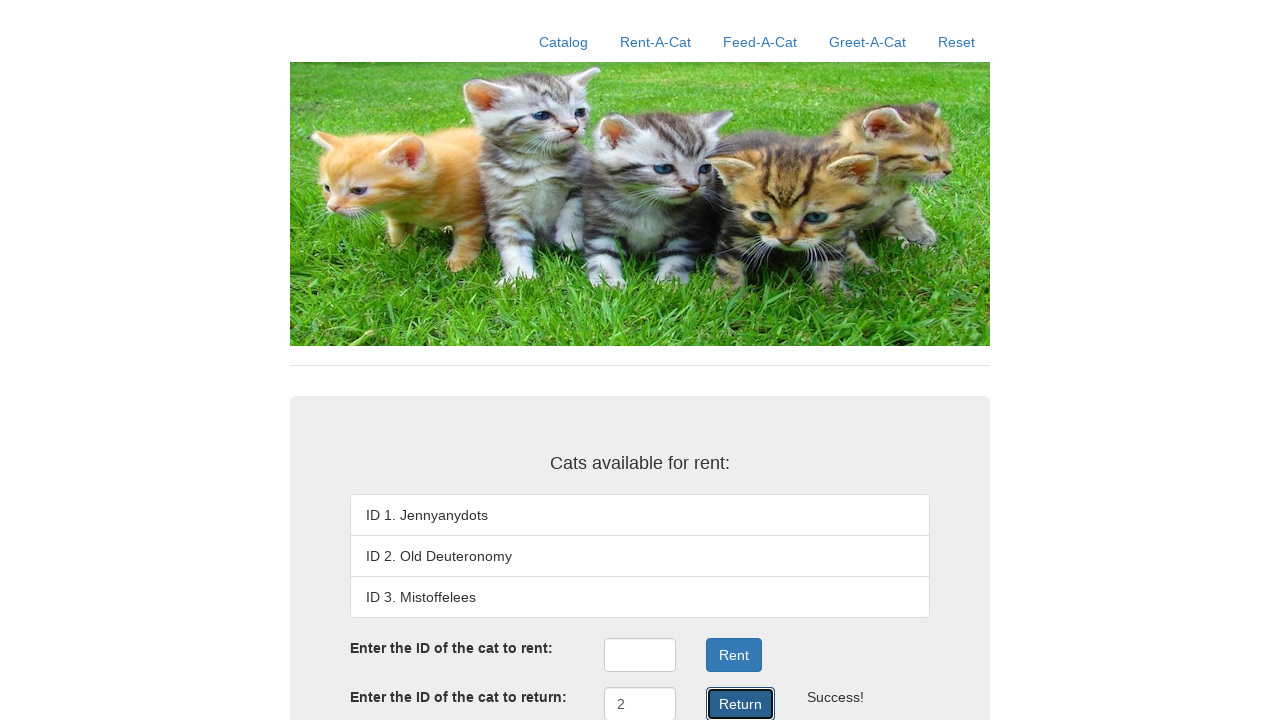